Tests that Clear completed button is hidden when there are no completed items.

Starting URL: https://demo.playwright.dev/todomvc

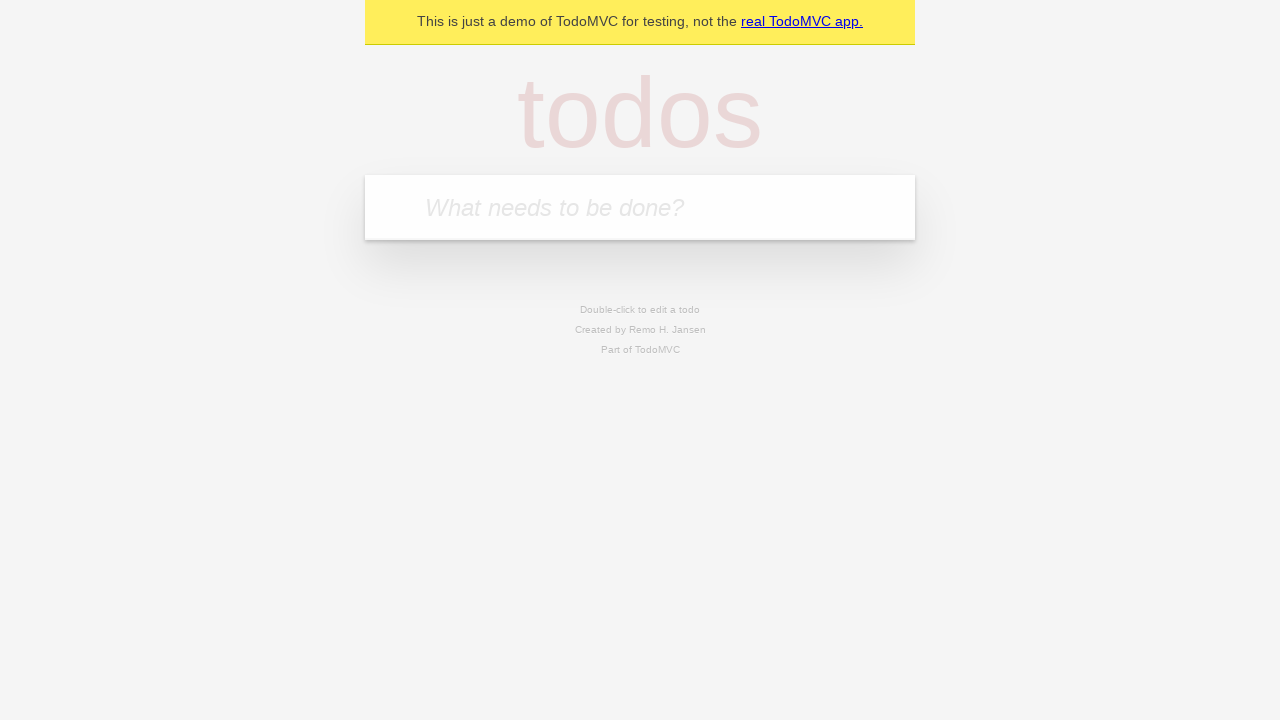

Filled todo input with 'buy some cheese' on internal:attr=[placeholder="What needs to be done?"i]
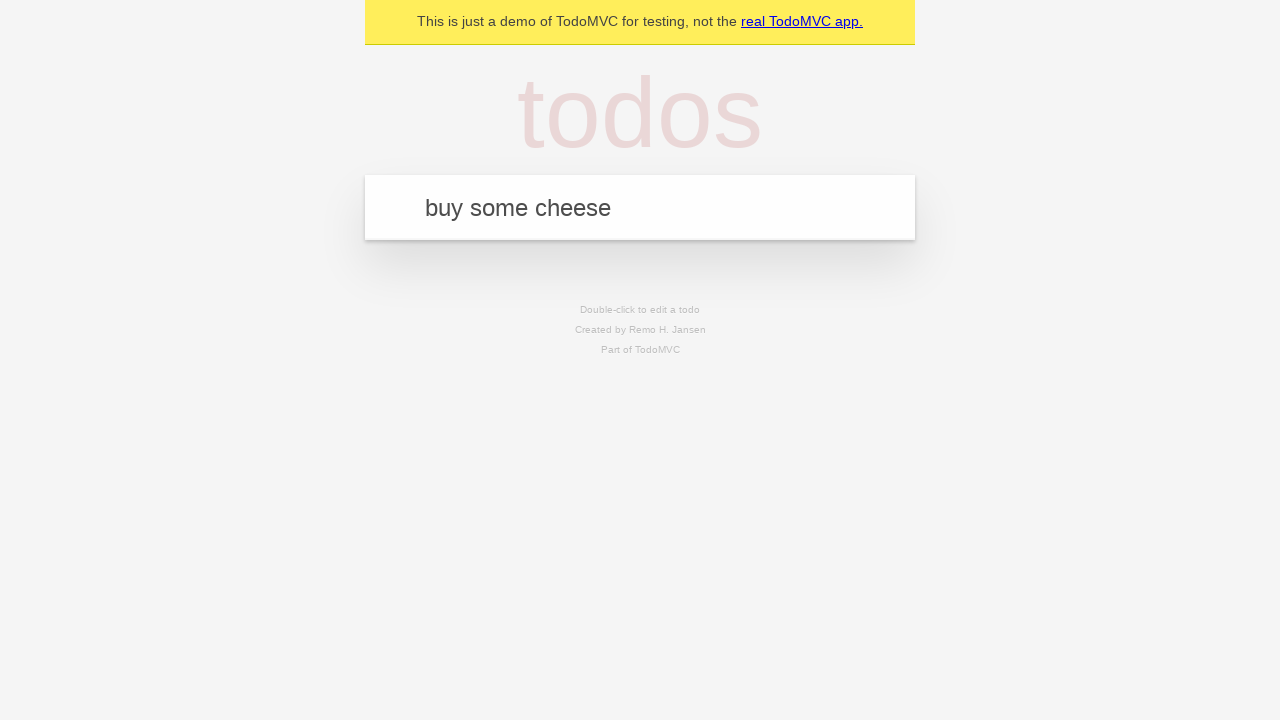

Pressed Enter to add first todo item on internal:attr=[placeholder="What needs to be done?"i]
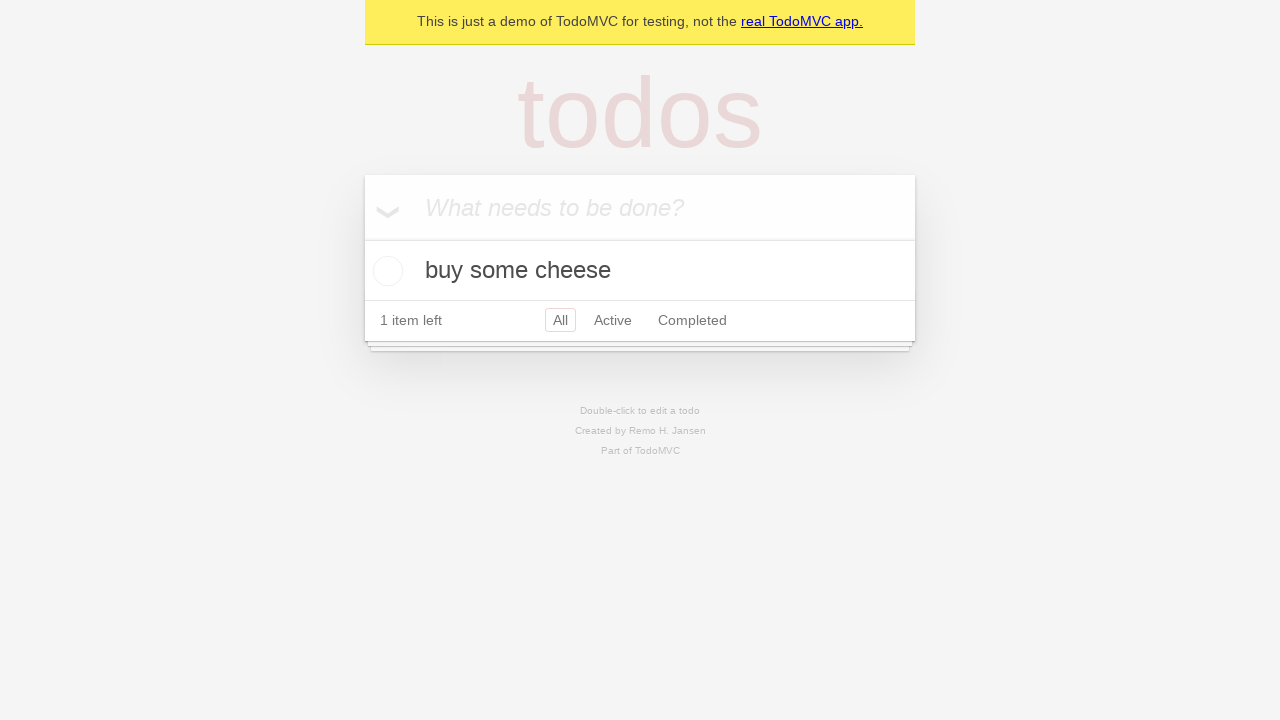

Filled todo input with 'feed the cat' on internal:attr=[placeholder="What needs to be done?"i]
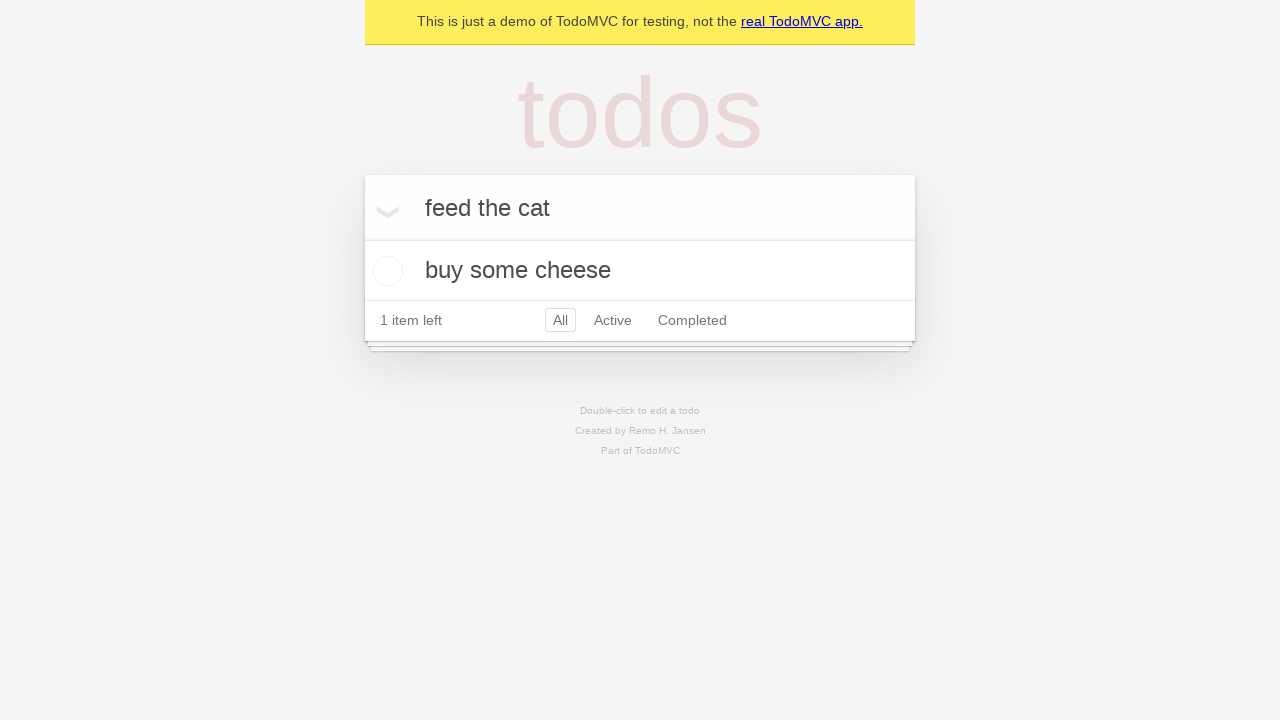

Pressed Enter to add second todo item on internal:attr=[placeholder="What needs to be done?"i]
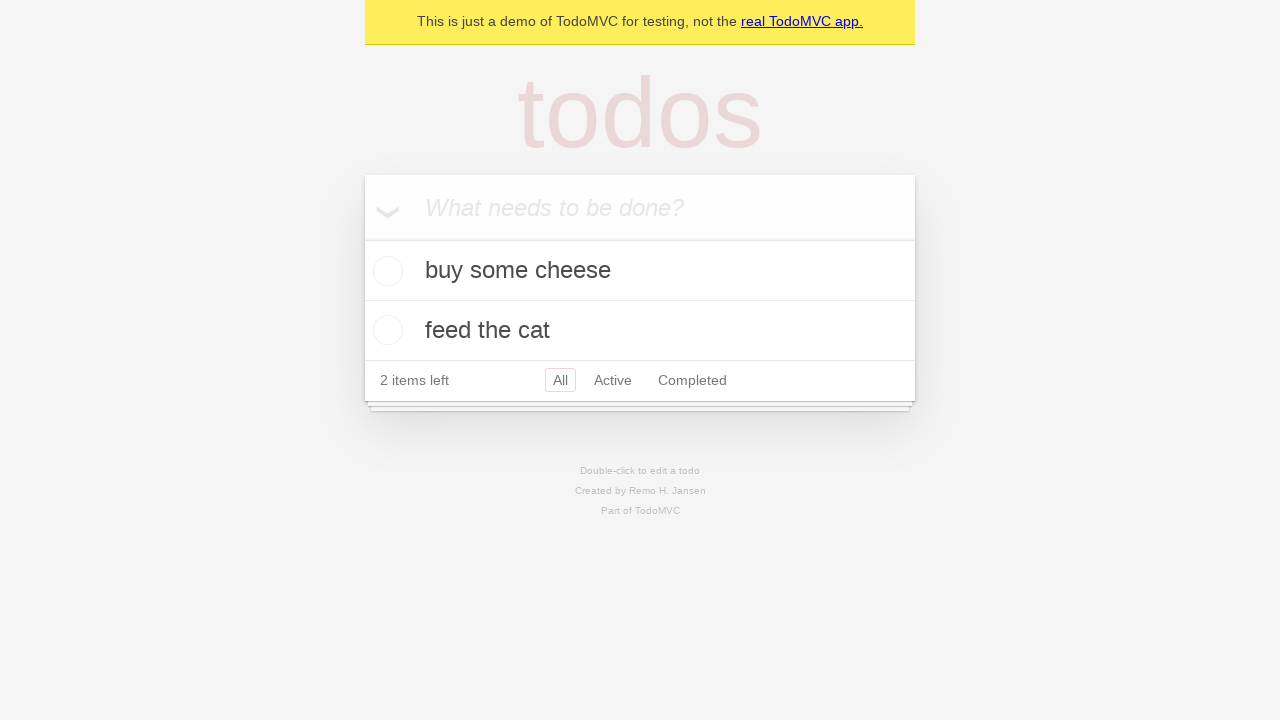

Filled todo input with 'book a doctors appointment' on internal:attr=[placeholder="What needs to be done?"i]
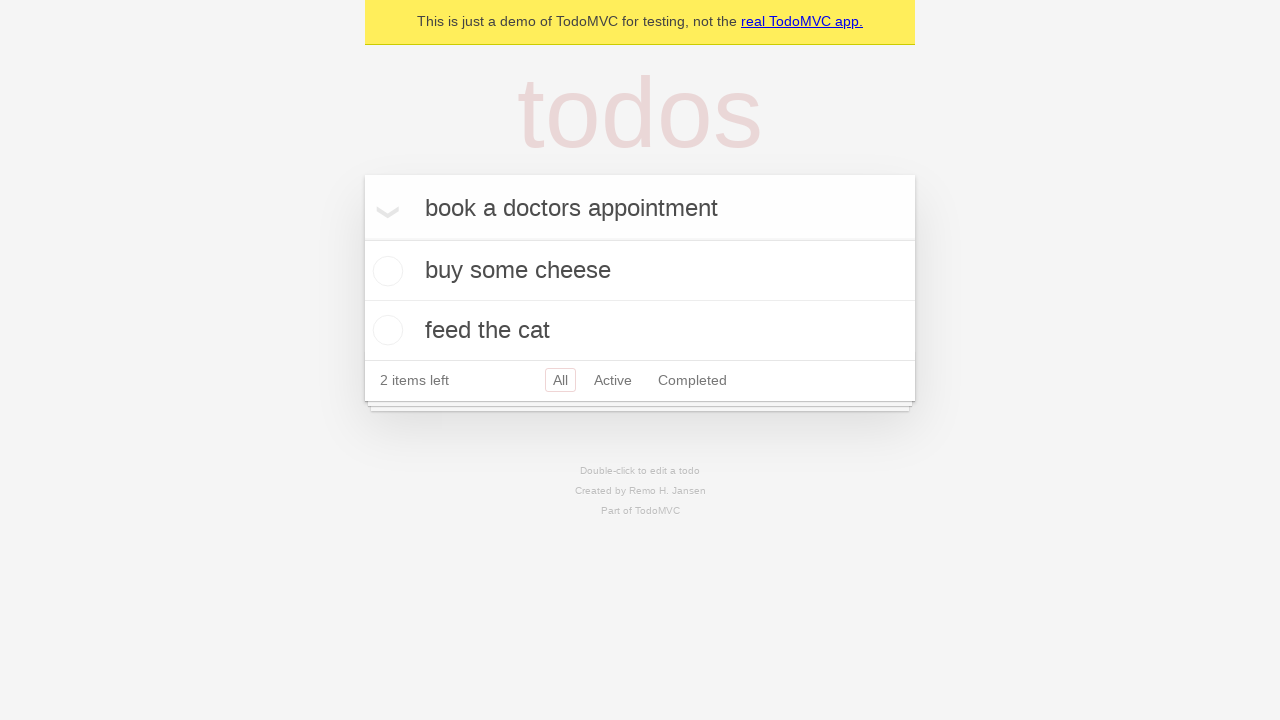

Pressed Enter to add third todo item on internal:attr=[placeholder="What needs to be done?"i]
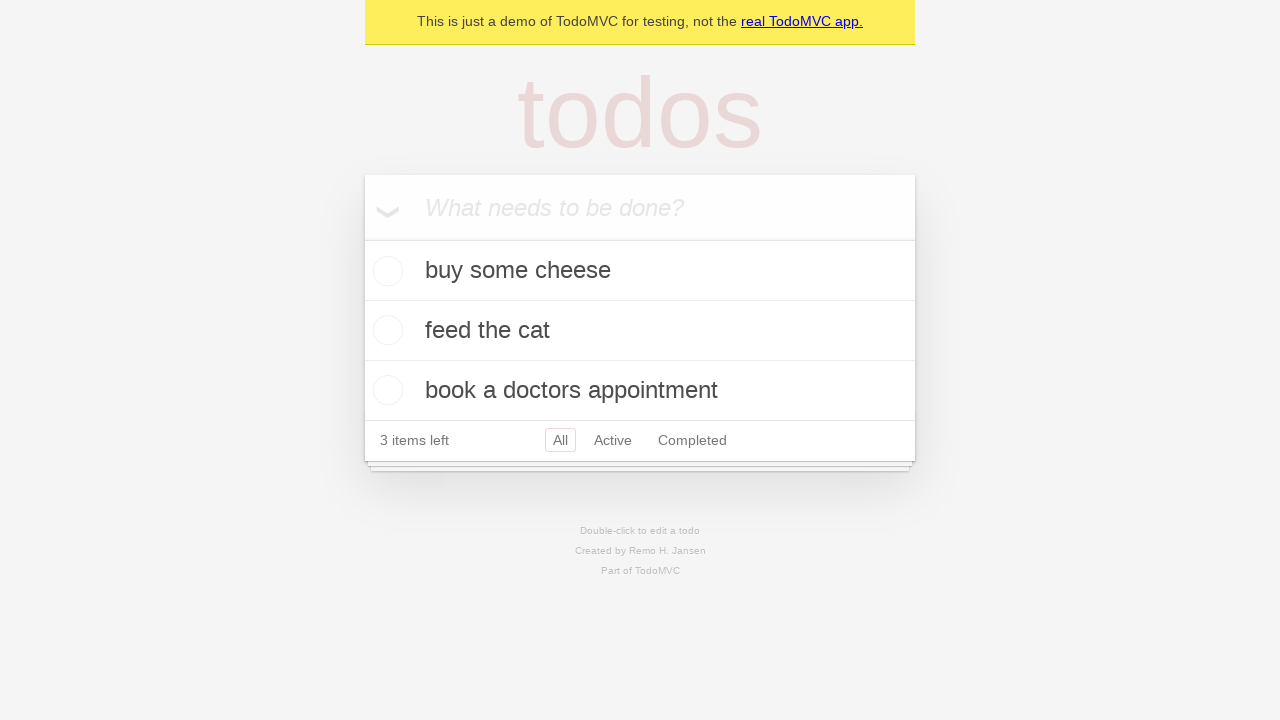

Checked the first todo item as completed at (385, 271) on .todo-list li .toggle >> nth=0
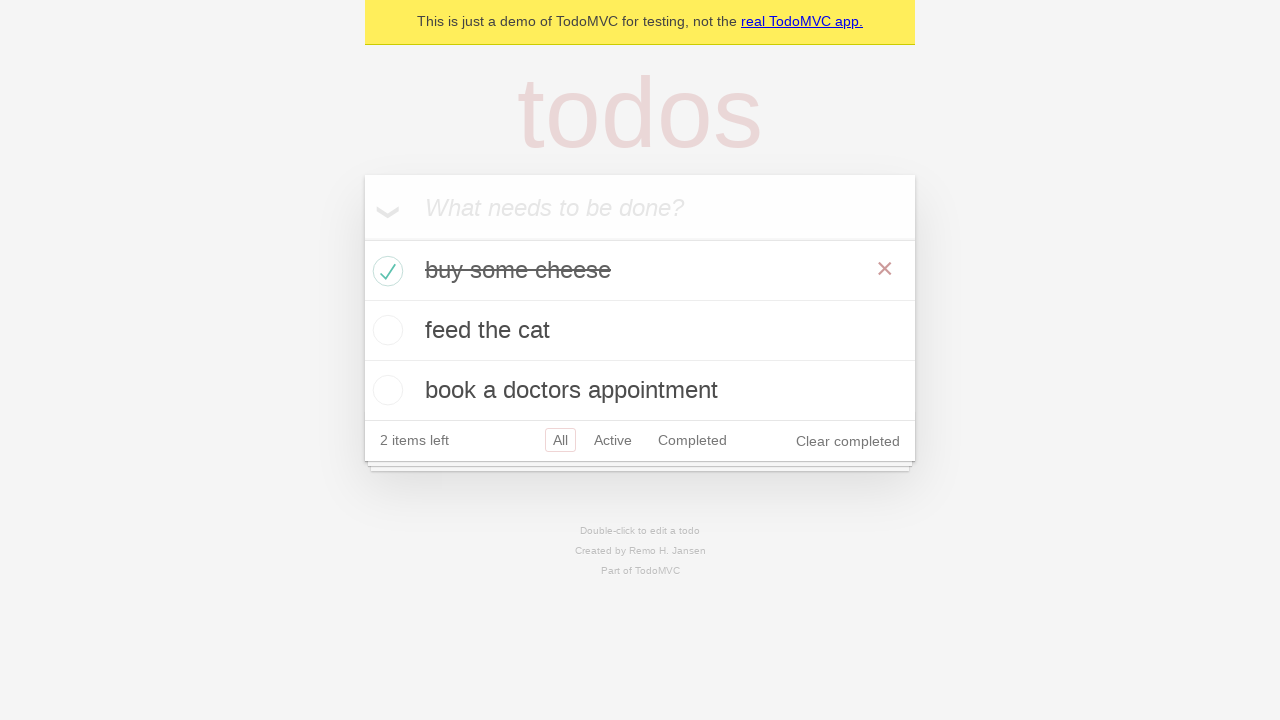

Clicked the 'Clear completed' button to remove completed items at (848, 441) on internal:role=button[name="Clear completed"i]
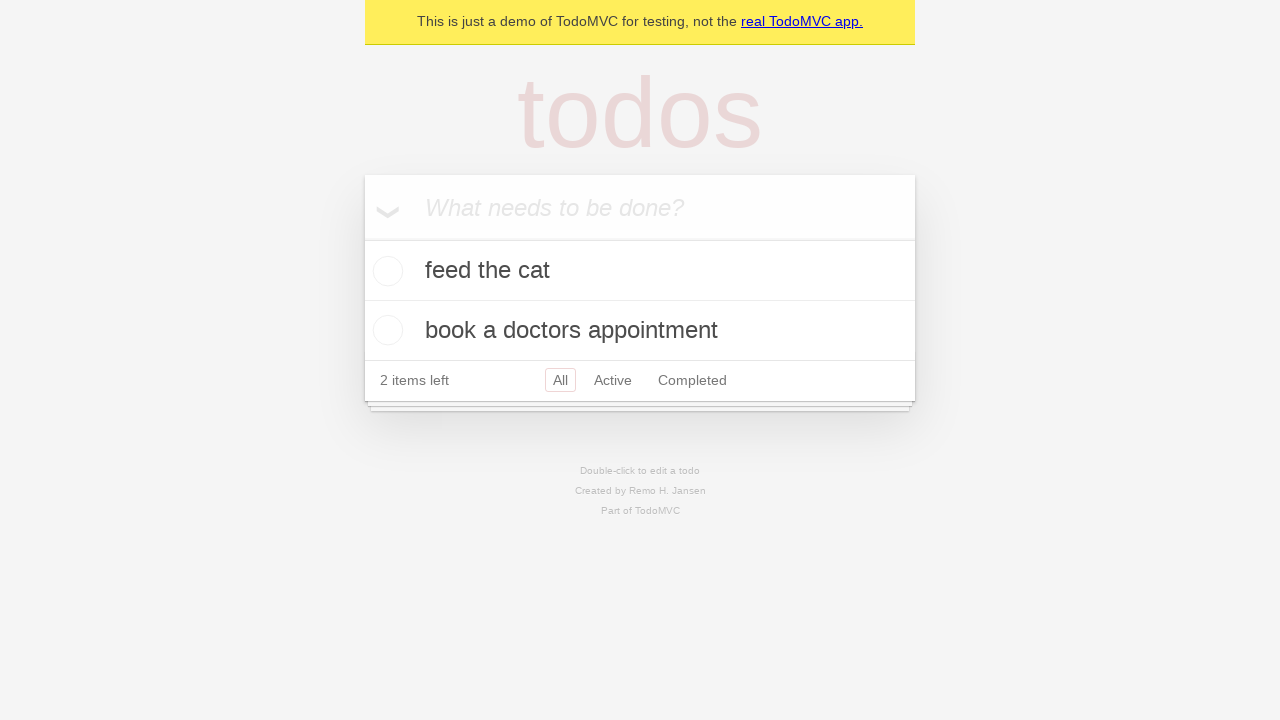

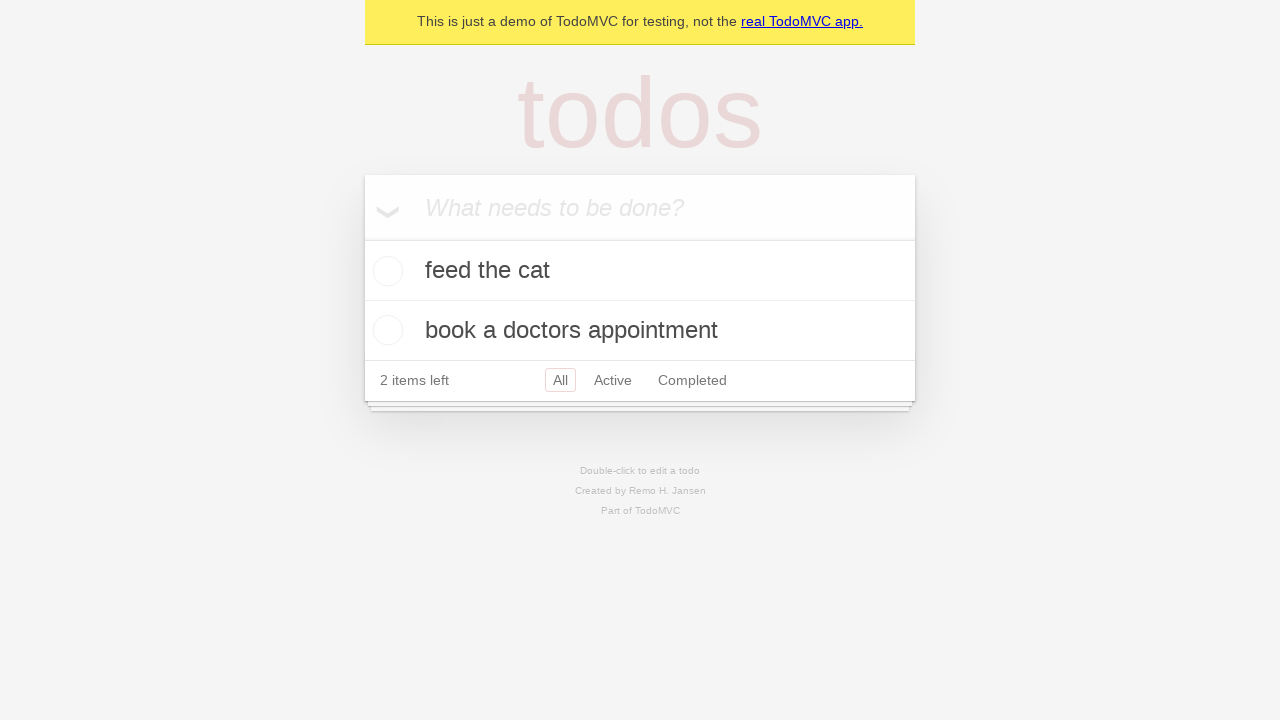